Tests drag and drop functionality by switching to an iframe and dragging a draggable element onto a droppable target on the jQuery UI demo page.

Starting URL: https://jqueryui.com/droppable/

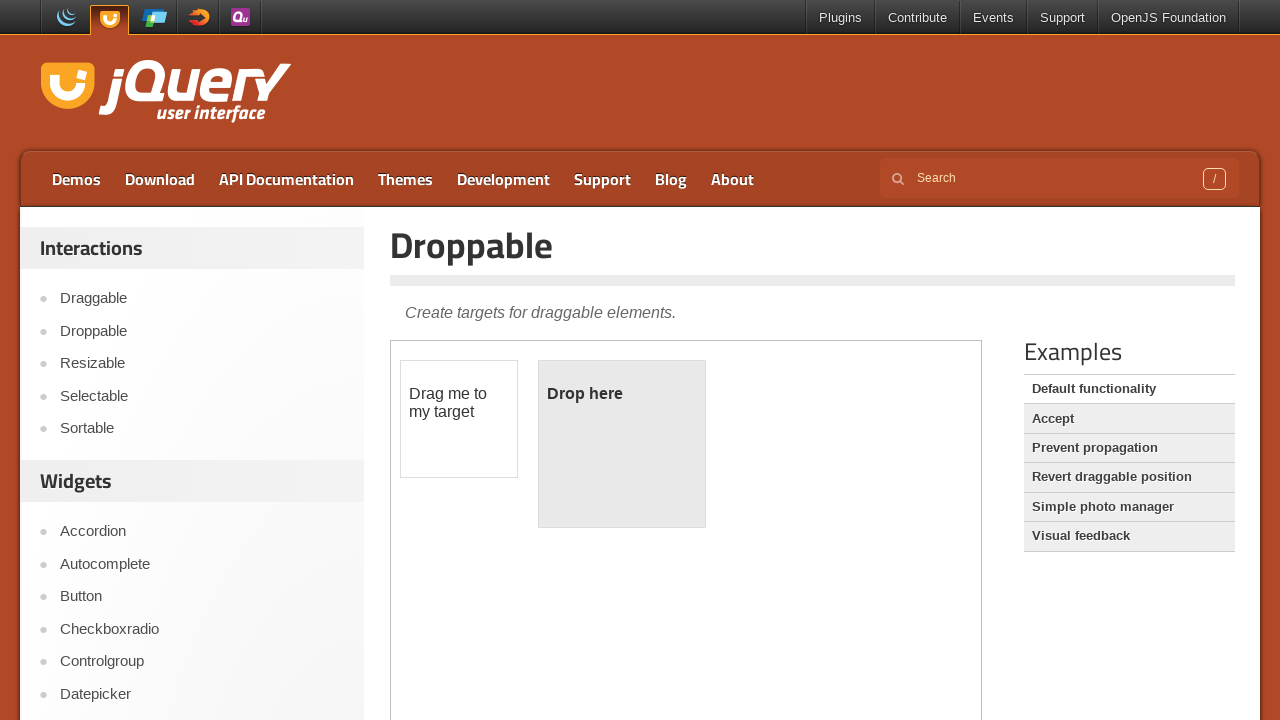

Located iframe containing drag and drop elements
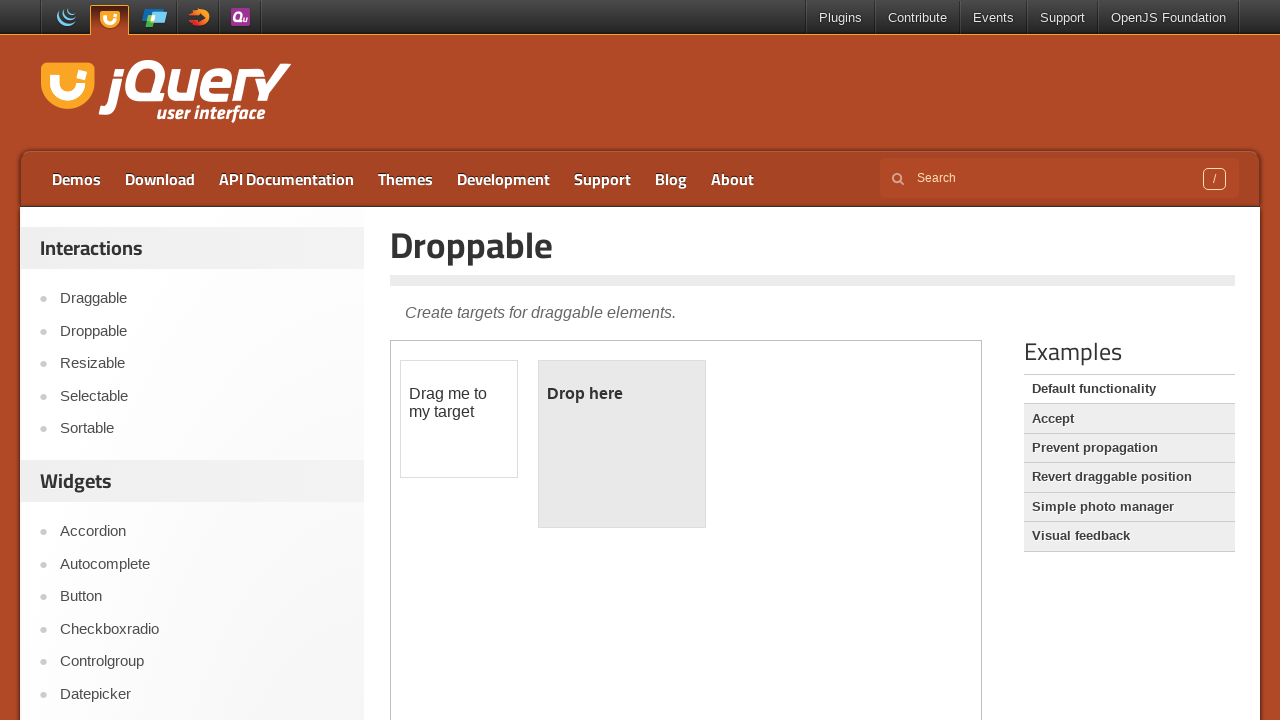

Located draggable element within iframe
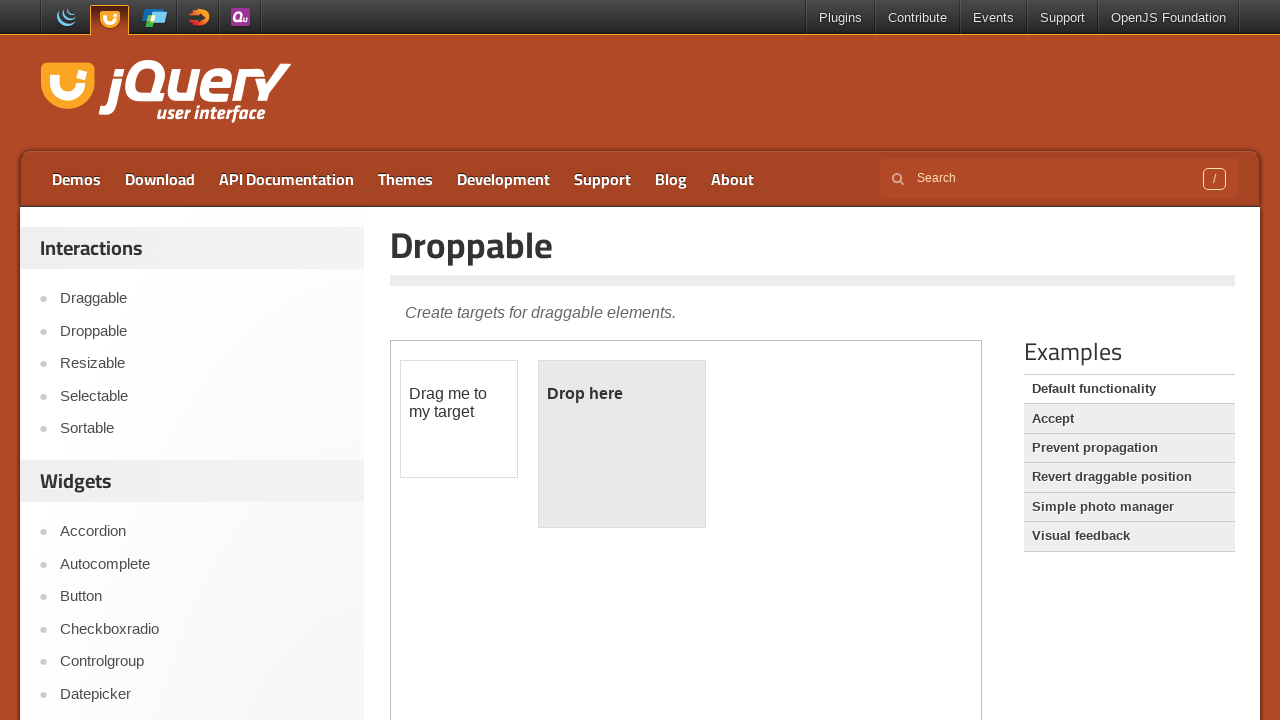

Located droppable target element within iframe
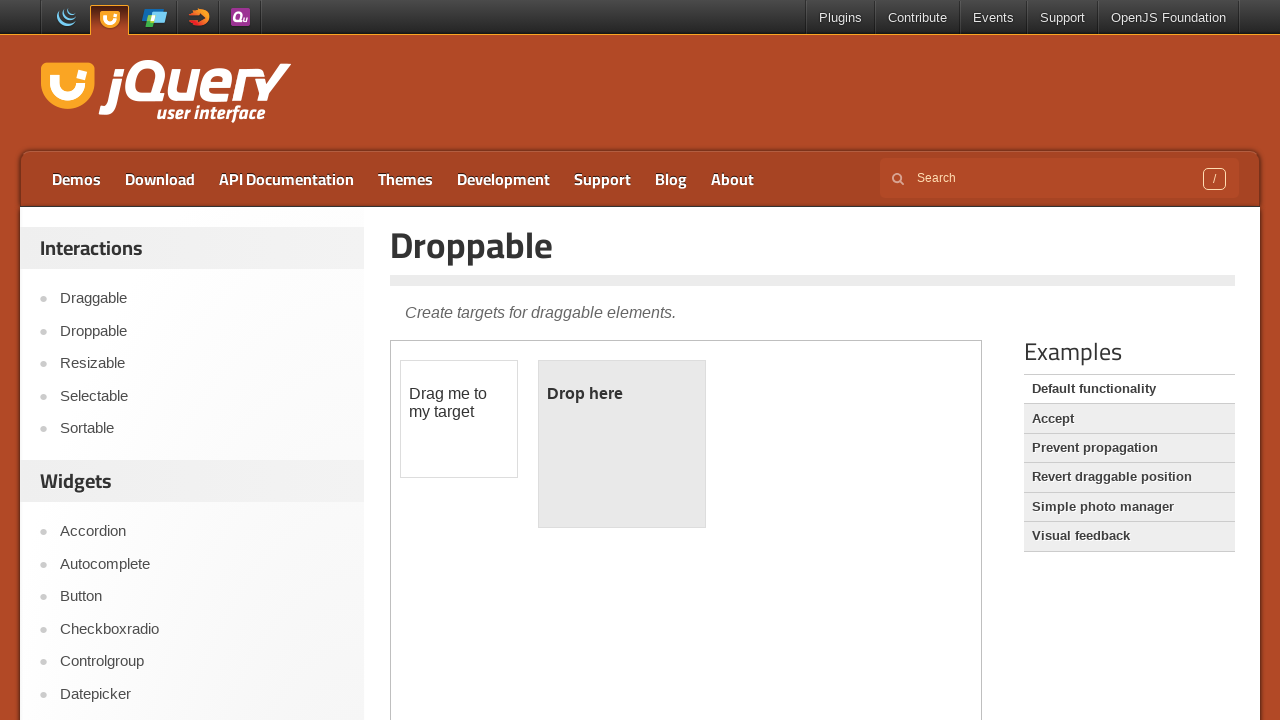

Dragged draggable element onto droppable target at (622, 444)
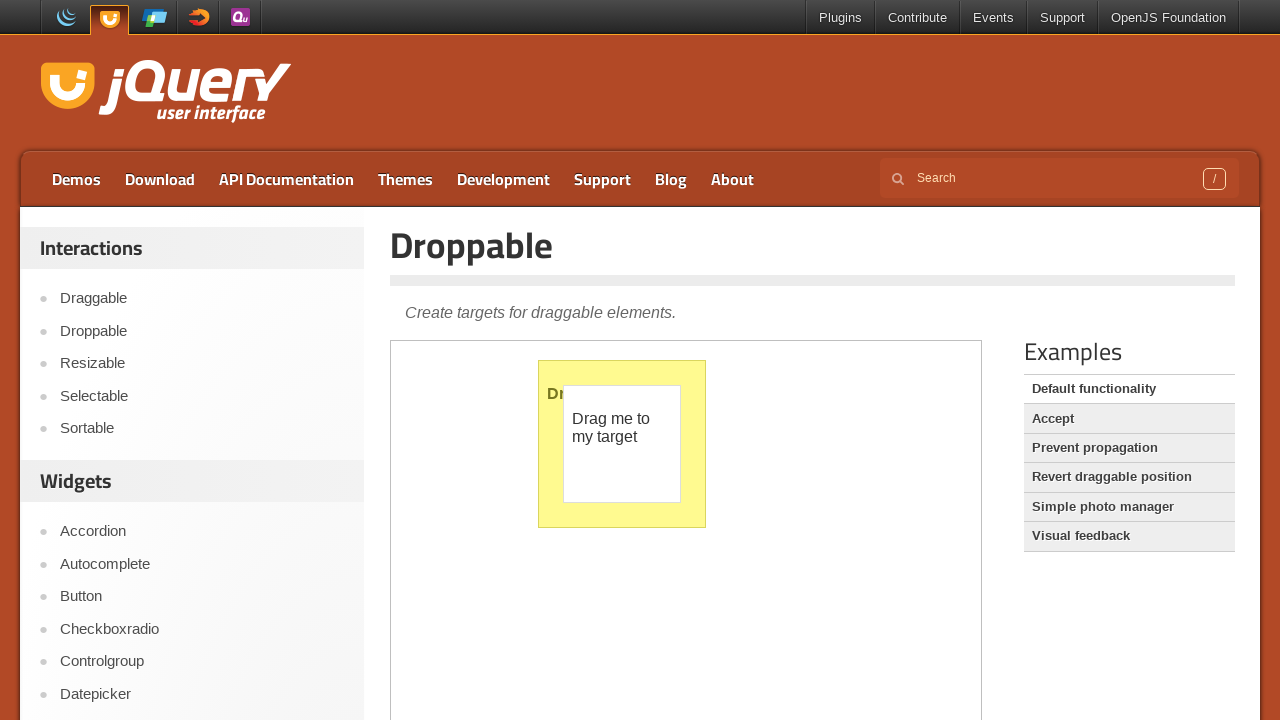

Verified droppable element is present and drop was successful
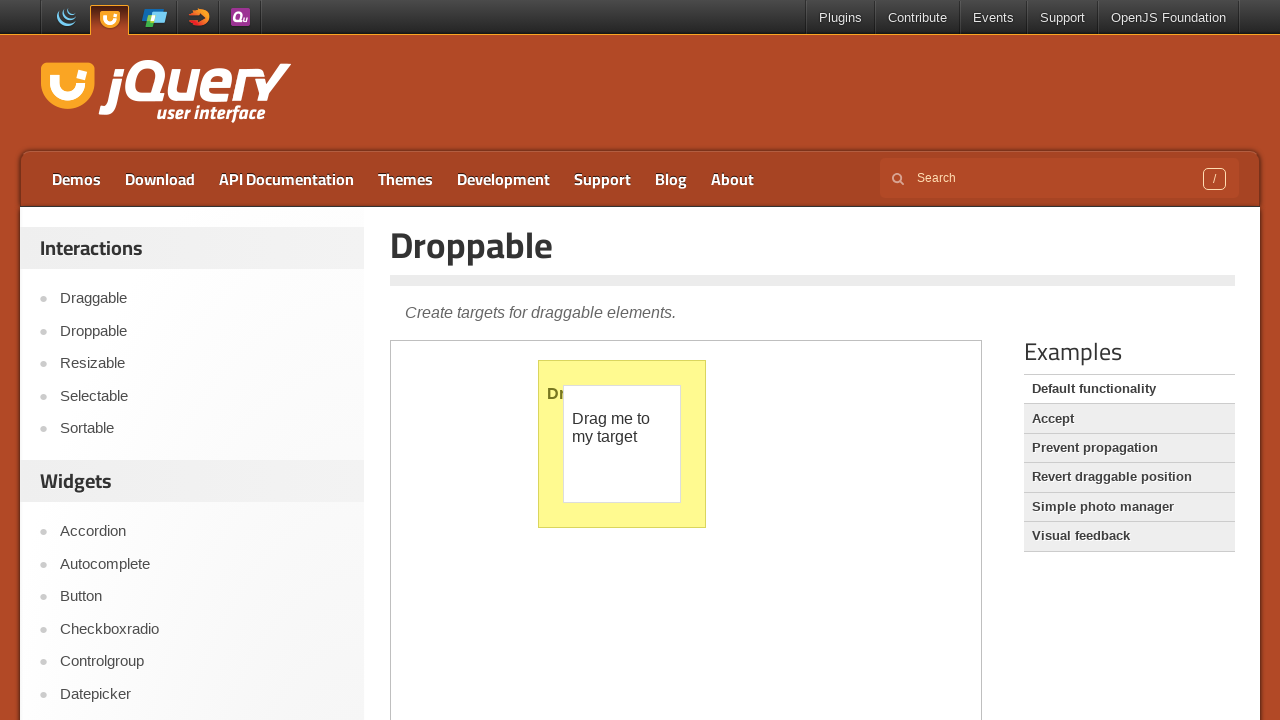

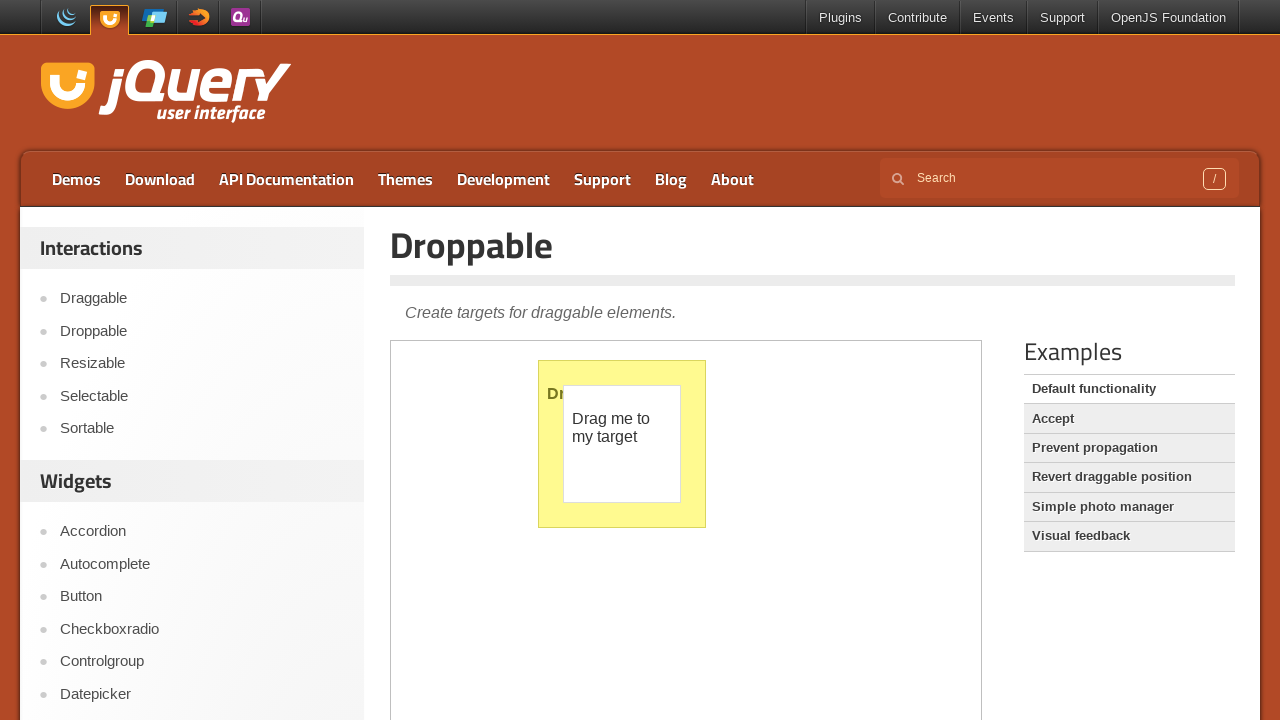